Tests that clicking the "Email" column header sorts the text values in ascending alphabetical order.

Starting URL: http://the-internet.herokuapp.com/tables

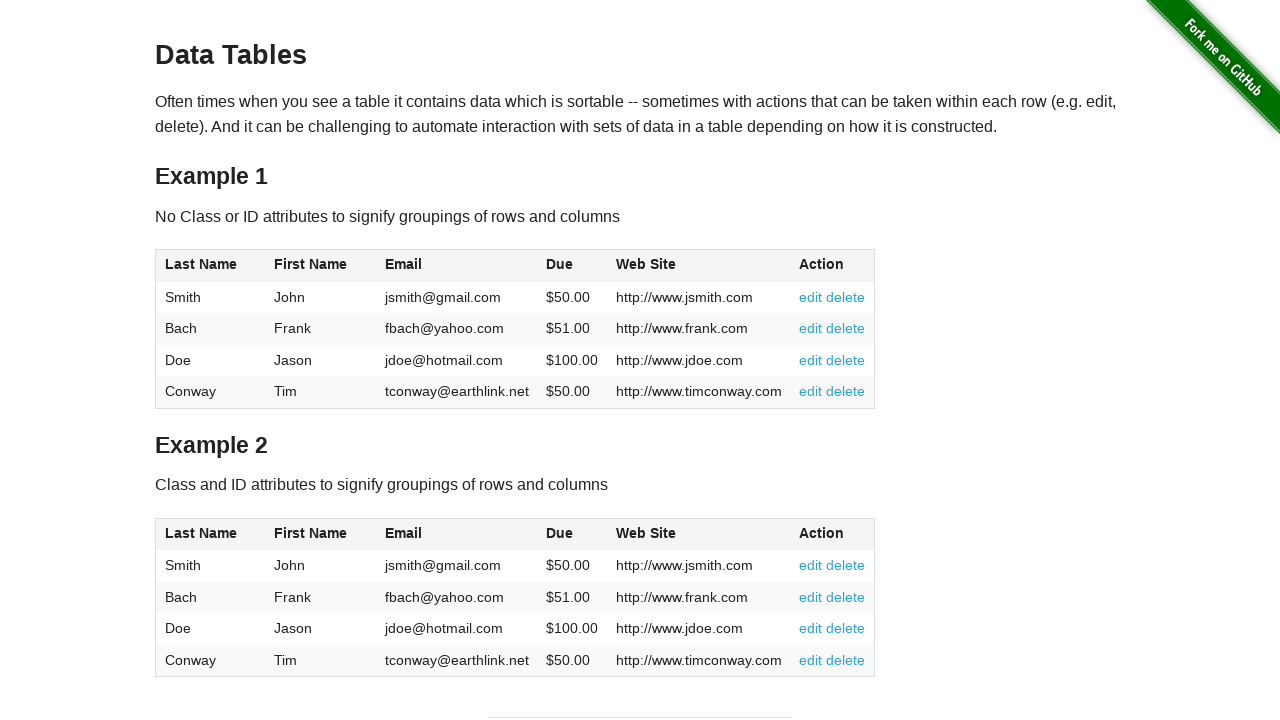

Clicked Email column header to sort in ascending order at (457, 266) on #table1 thead tr th:nth-of-type(3)
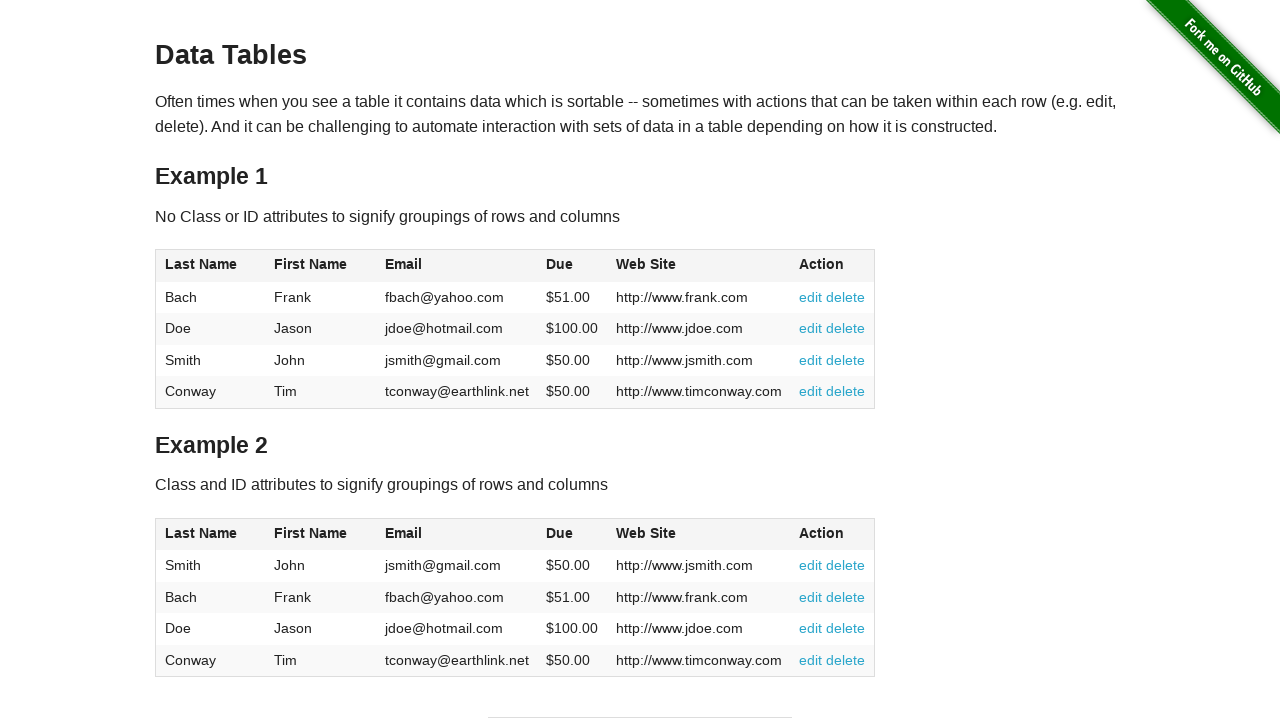

Email column data loaded and visible
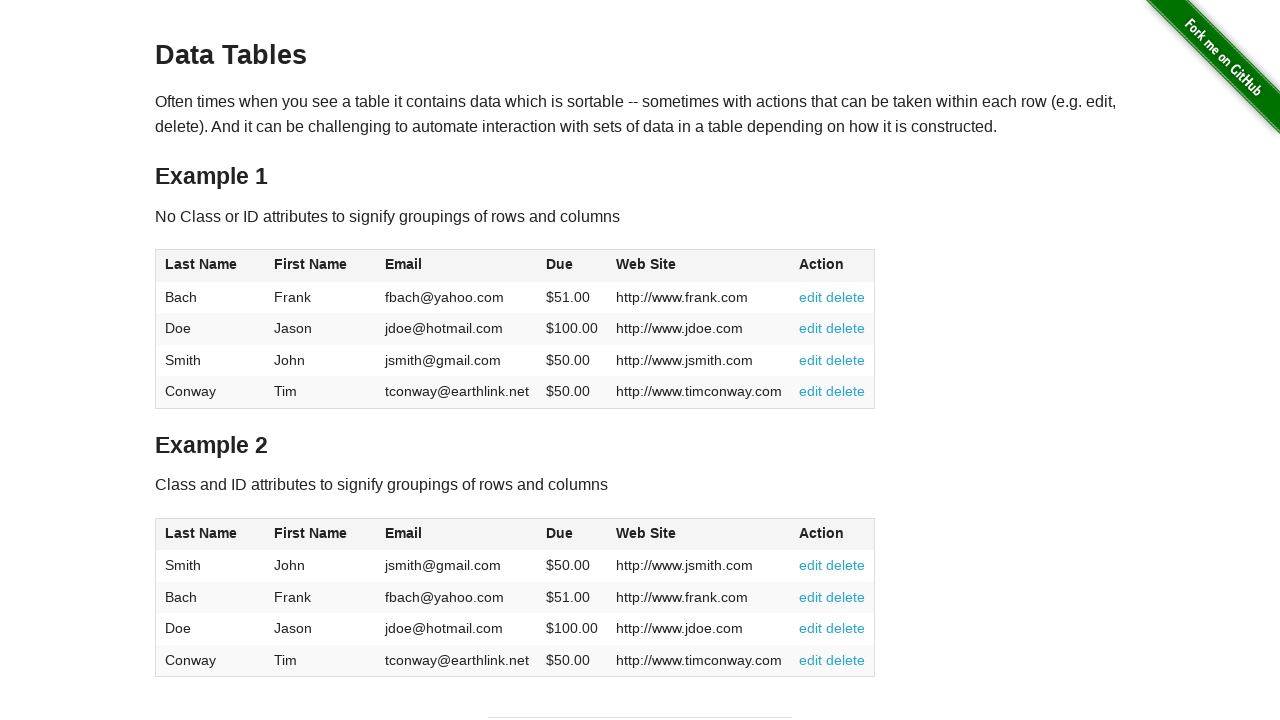

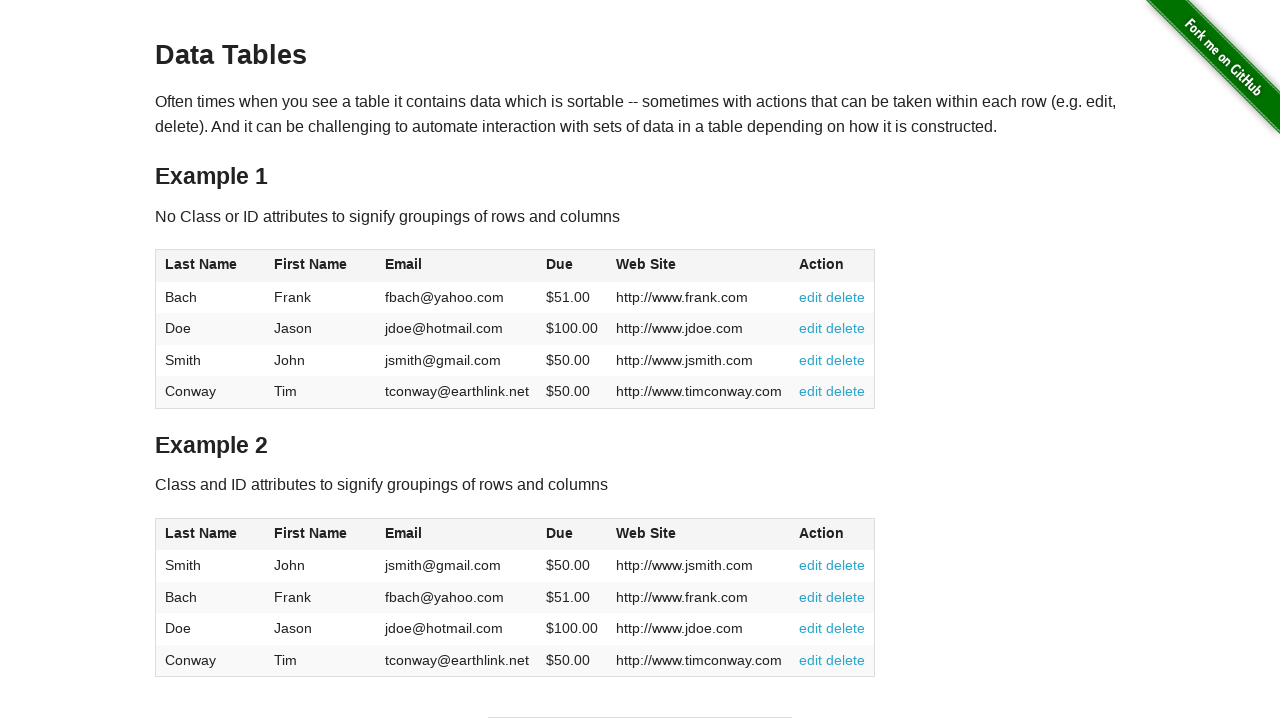